Tests JavaScript prompt dialog by clicking a button that triggers a prompt, entering text into the prompt, accepting it, and verifying the entered text appears in the result

Starting URL: https://automationfc.github.io/basic-form/index.html

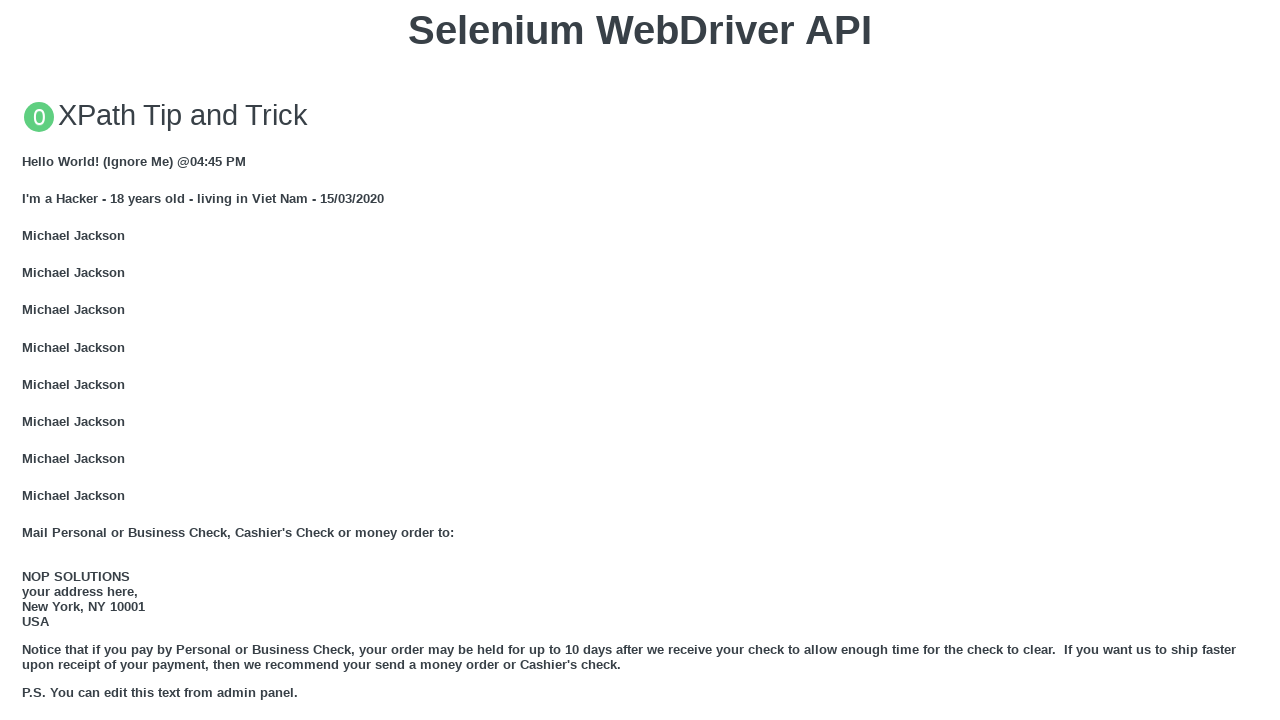

Set up dialog handler to accept prompt with text 'Welcome to the Automation Testing class'
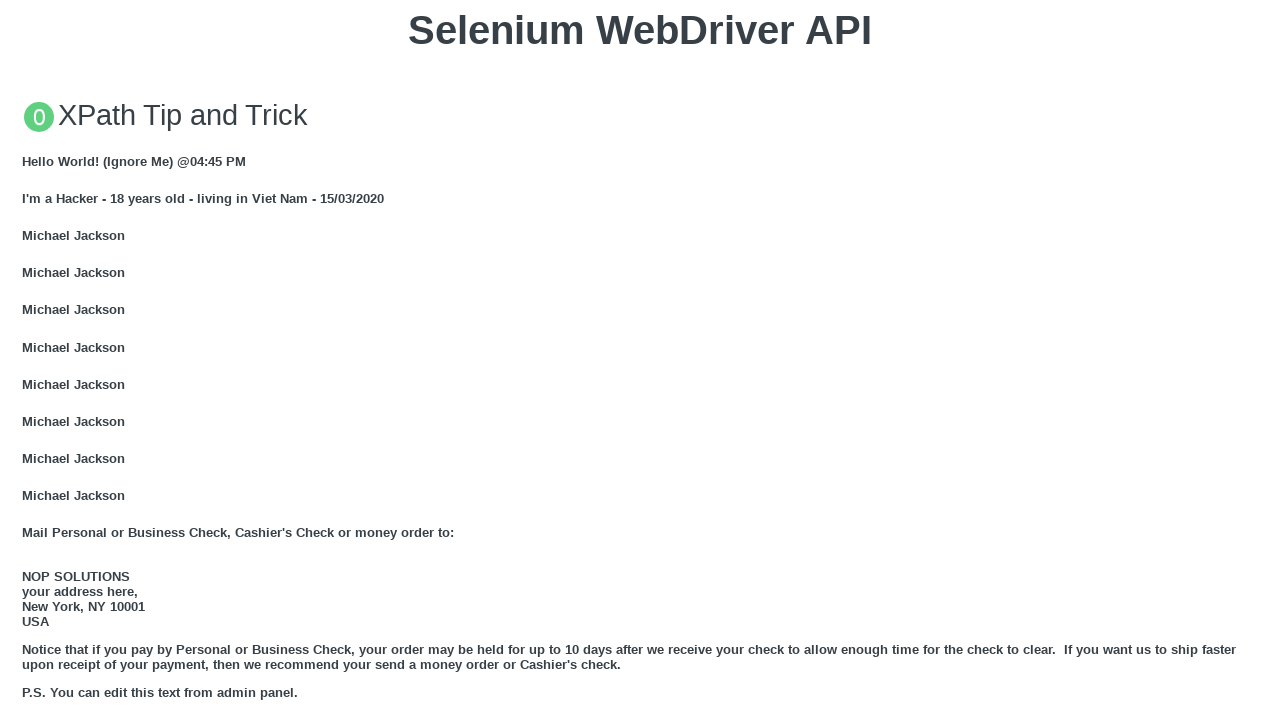

Clicked button to trigger JavaScript prompt dialog at (640, 360) on xpath=//button[contains(text(),'Click for JS Prompt')]
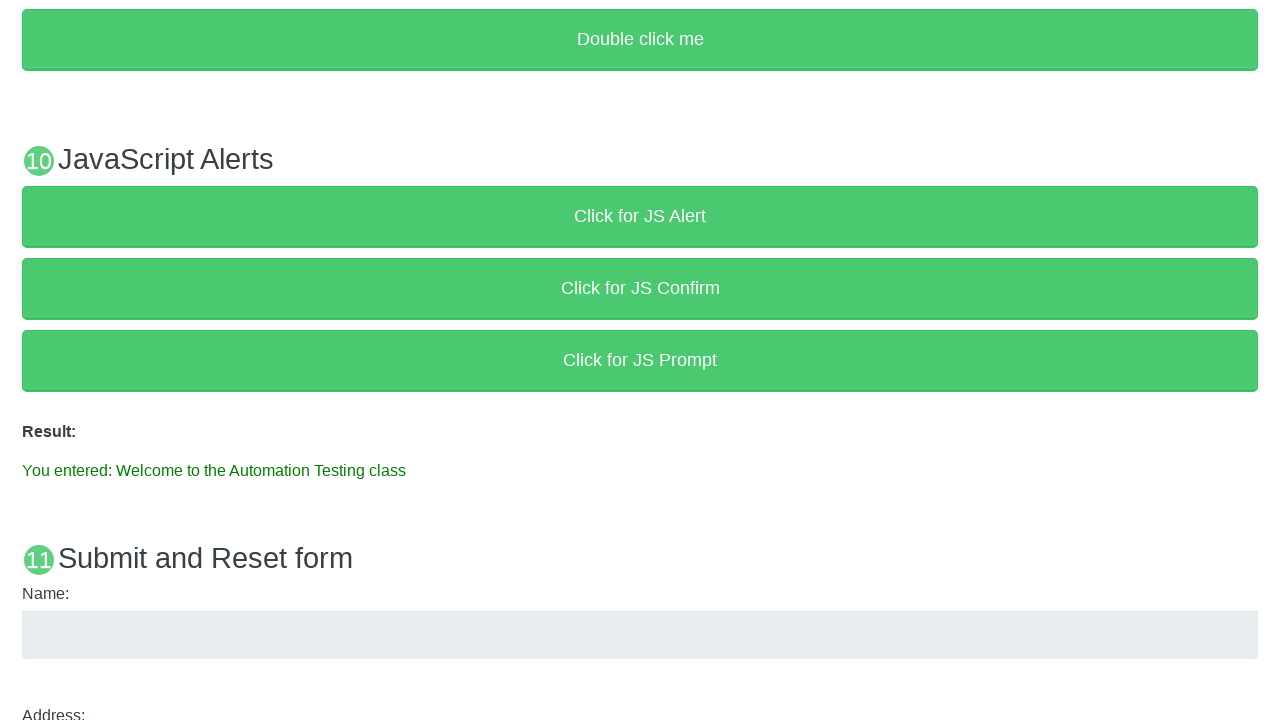

Waited for result text to appear in the result paragraph element
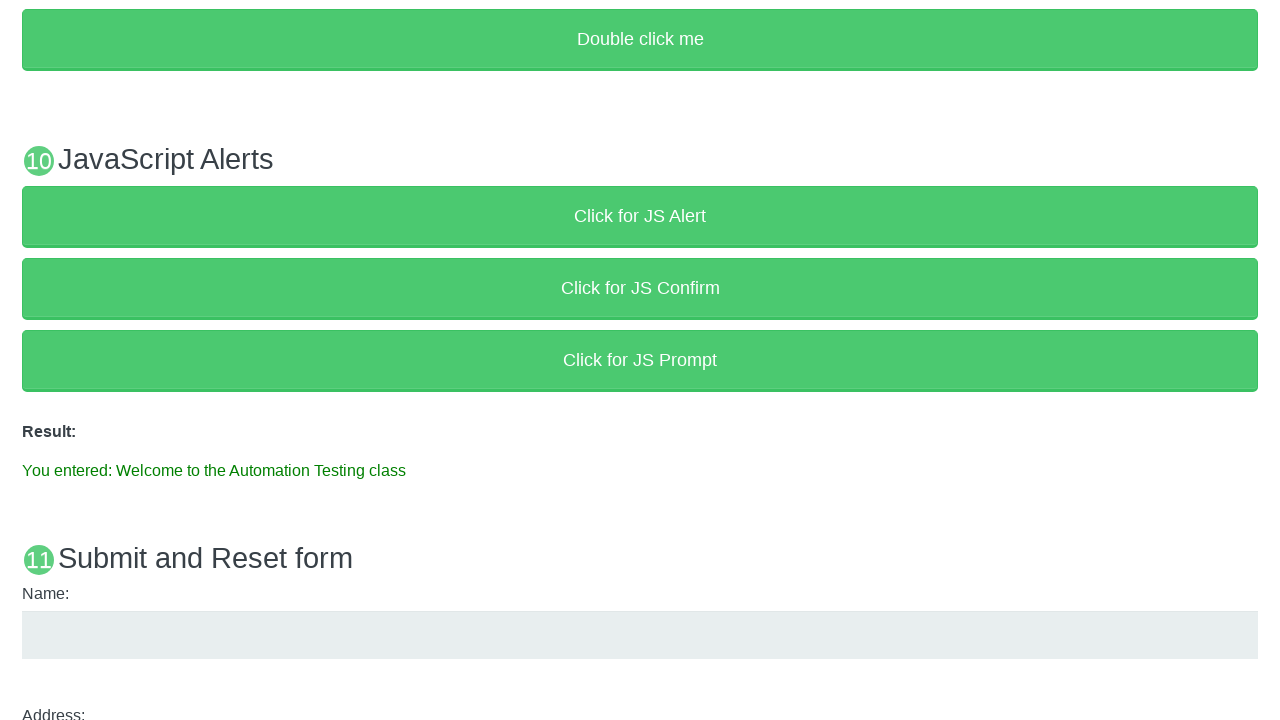

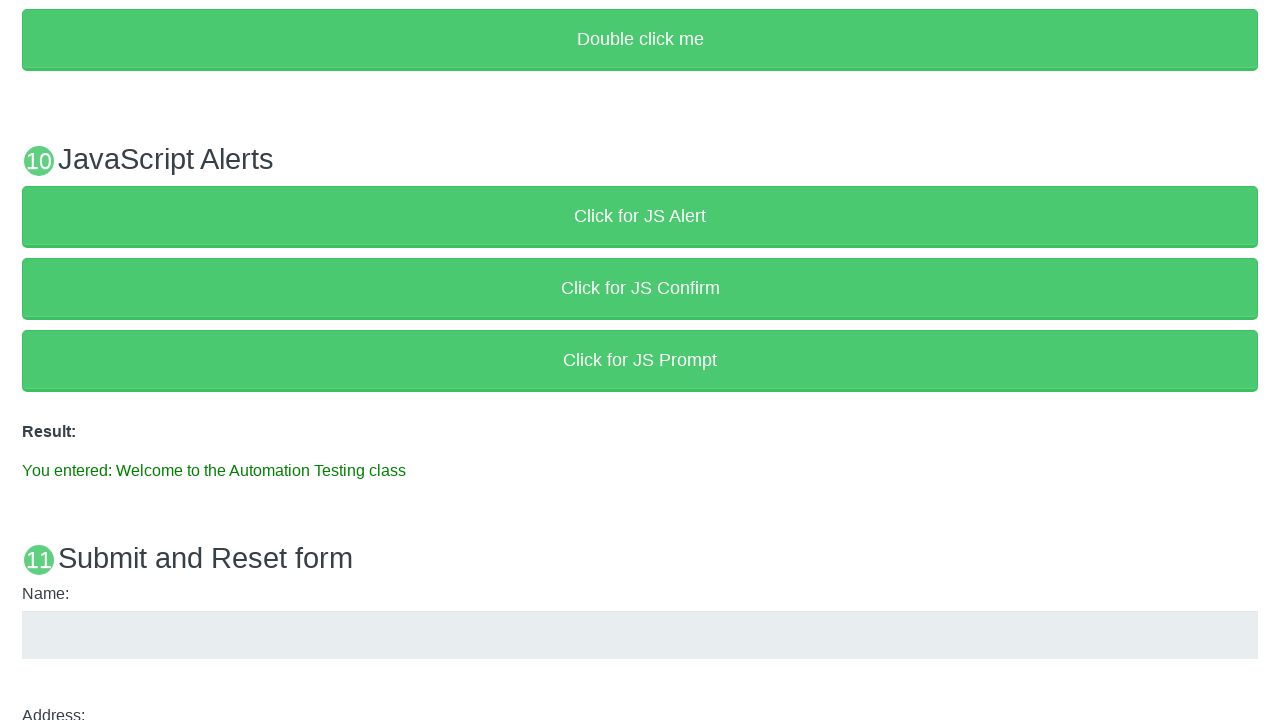